Tests browser timezone override functionality by setting timezone to PST and navigating to Moment.js website to verify timezone handling

Starting URL: https://momentjs.com

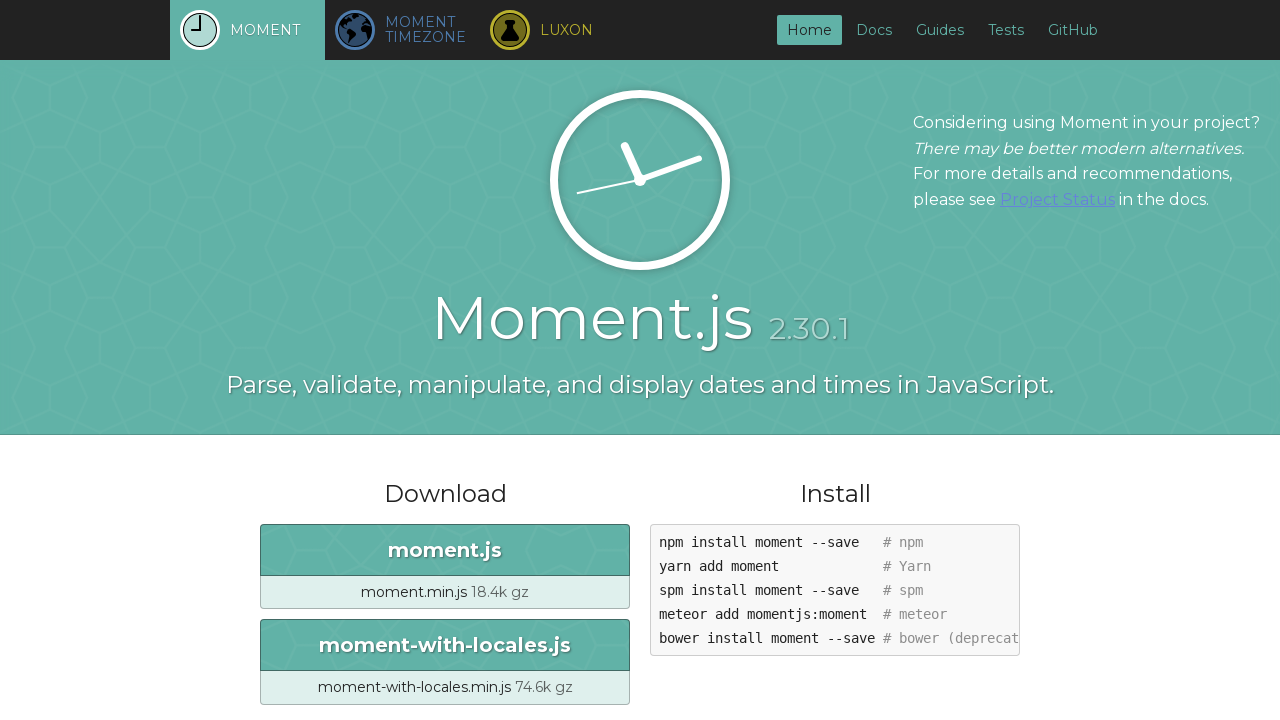

Waited for page to reach domcontentloaded state
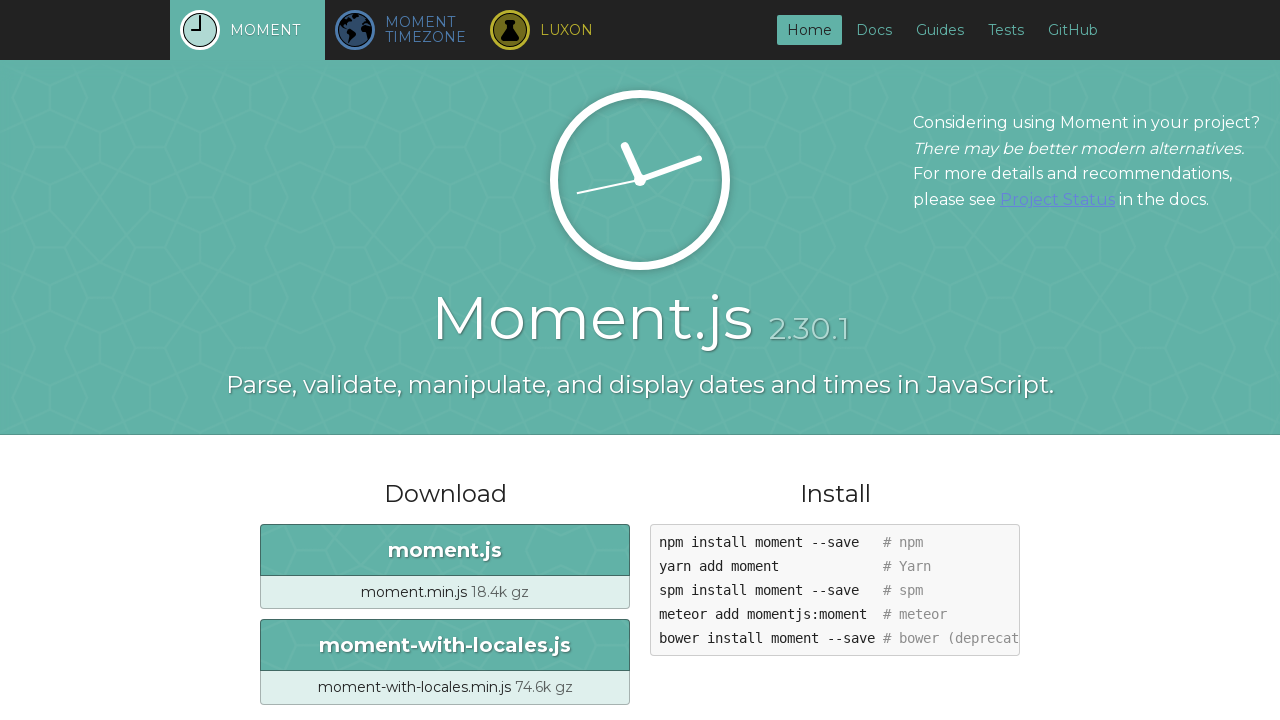

Hero title element became visible on Moment.js website
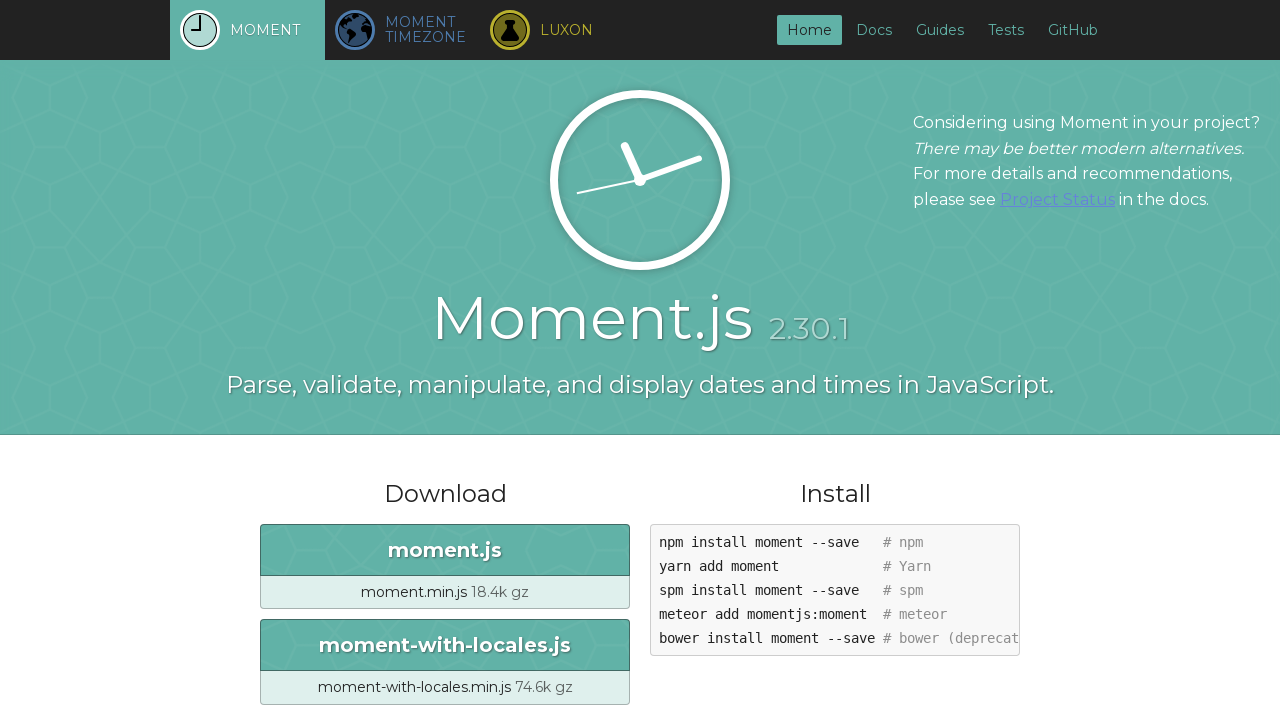

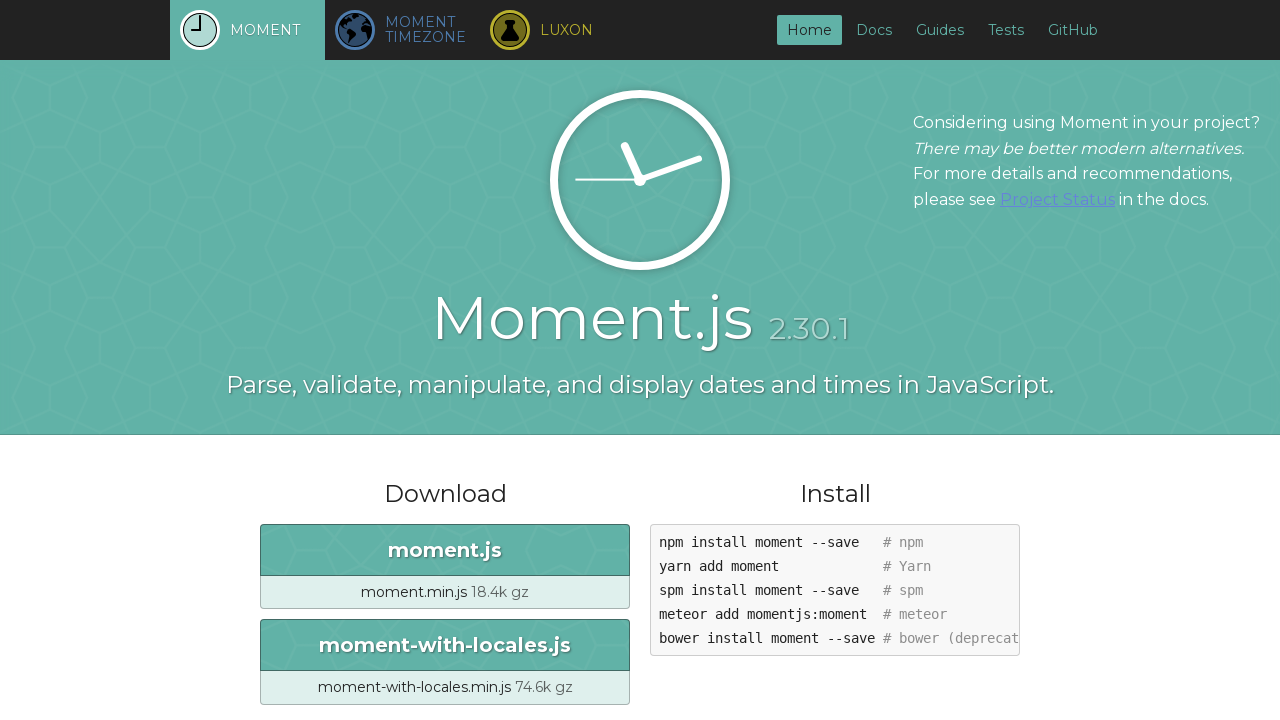